Tests dynamic element creation by clicking an "Add Element" button multiple times and verifying that delete buttons are created

Starting URL: http://the-internet.herokuapp.com/add_remove_elements/

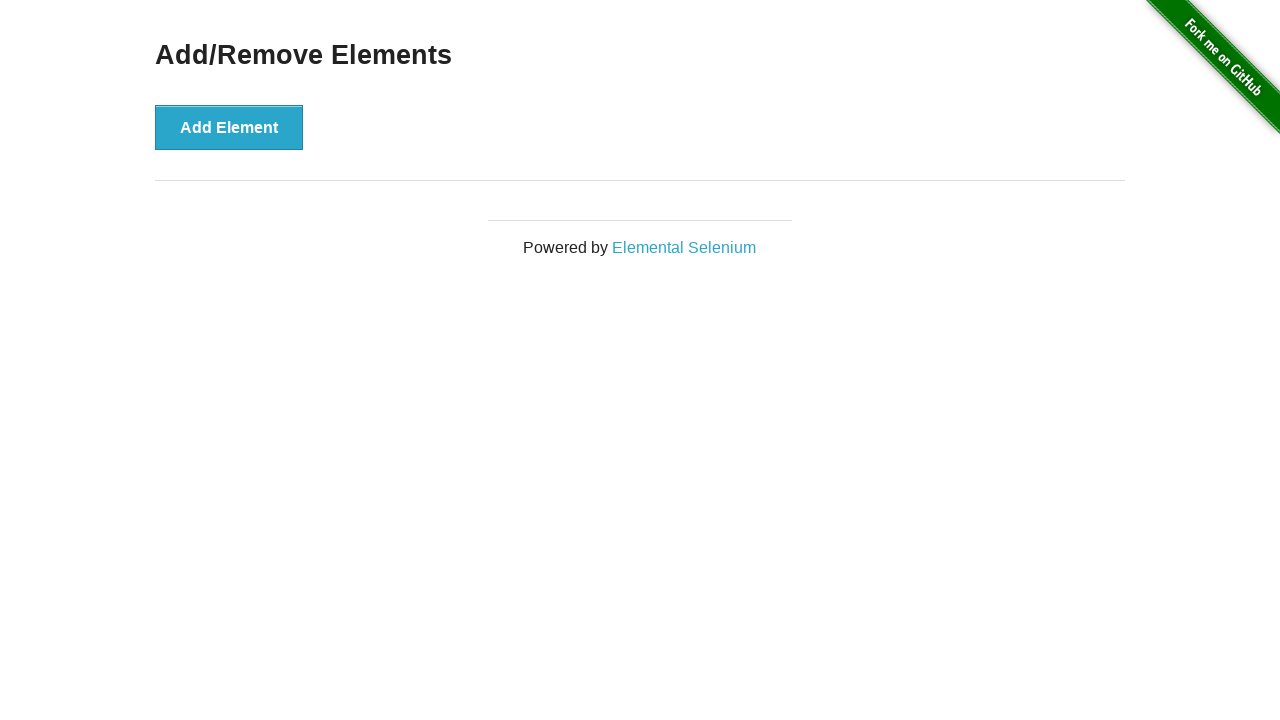

Located the Add Element button
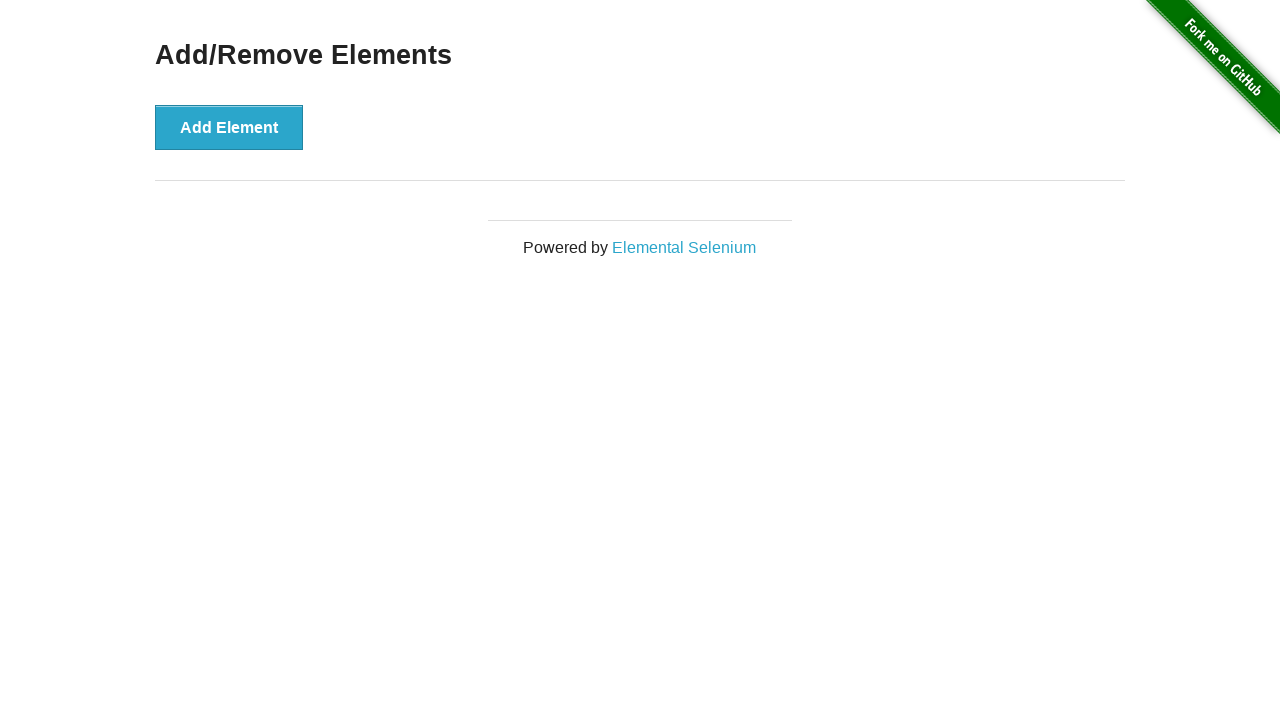

Clicked Add Element button (click 1 of 5) at (229, 127) on [onclick="addElement()"]
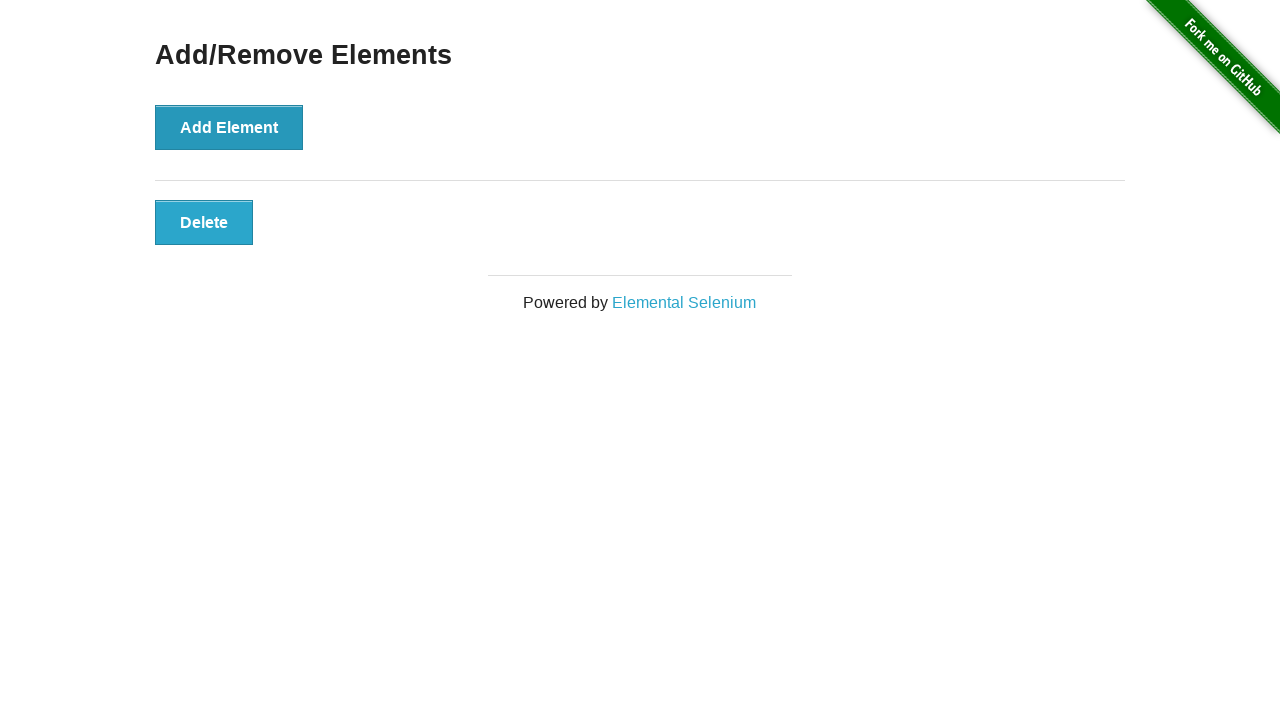

Clicked Add Element button (click 2 of 5) at (229, 127) on [onclick="addElement()"]
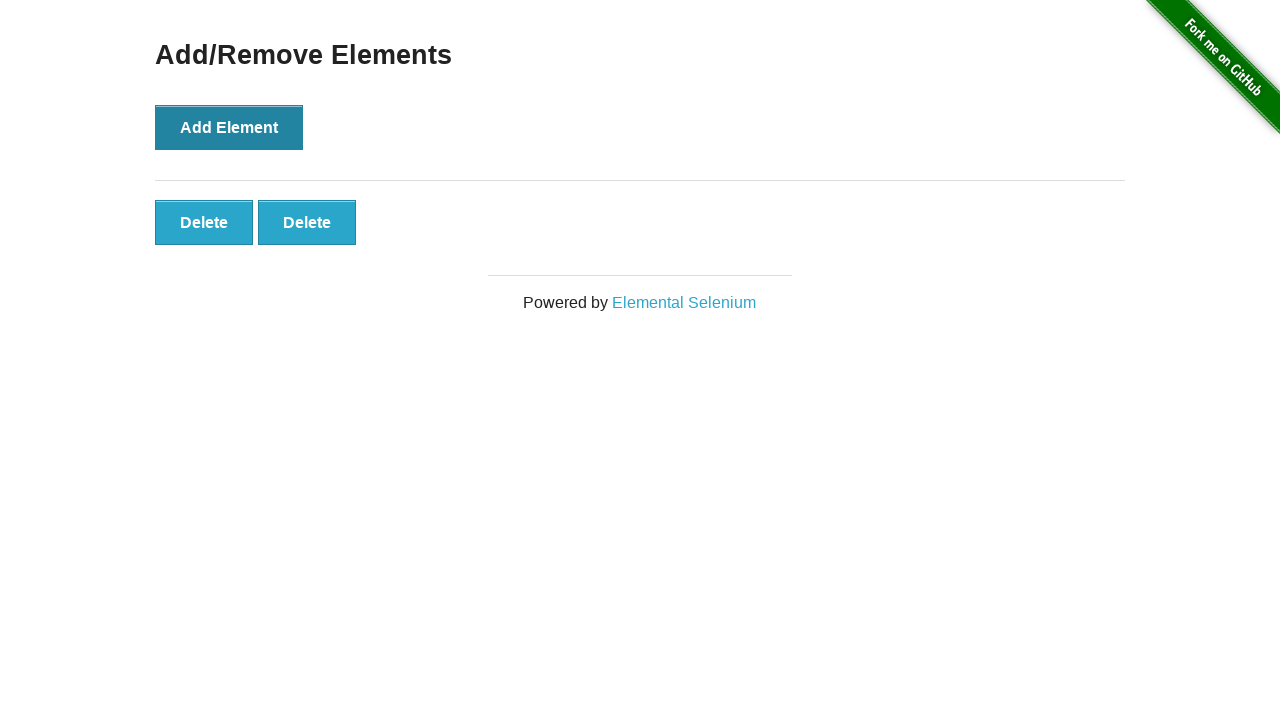

Clicked Add Element button (click 3 of 5) at (229, 127) on [onclick="addElement()"]
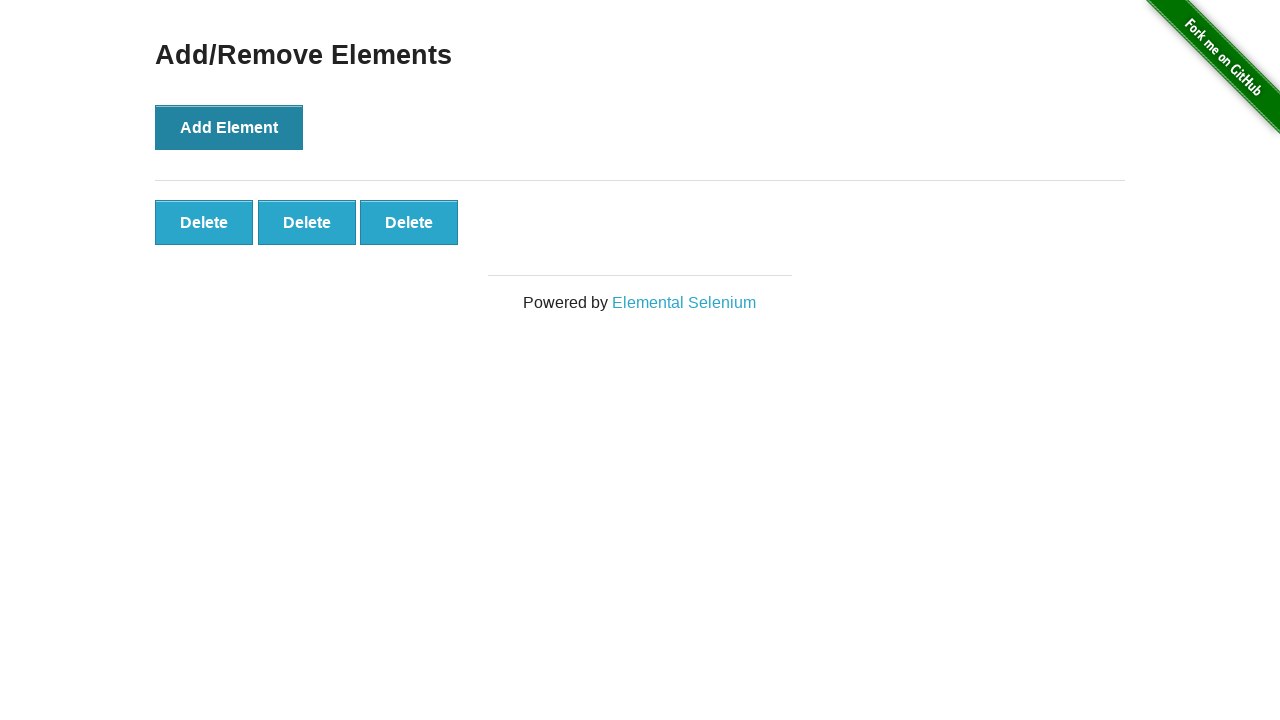

Clicked Add Element button (click 4 of 5) at (229, 127) on [onclick="addElement()"]
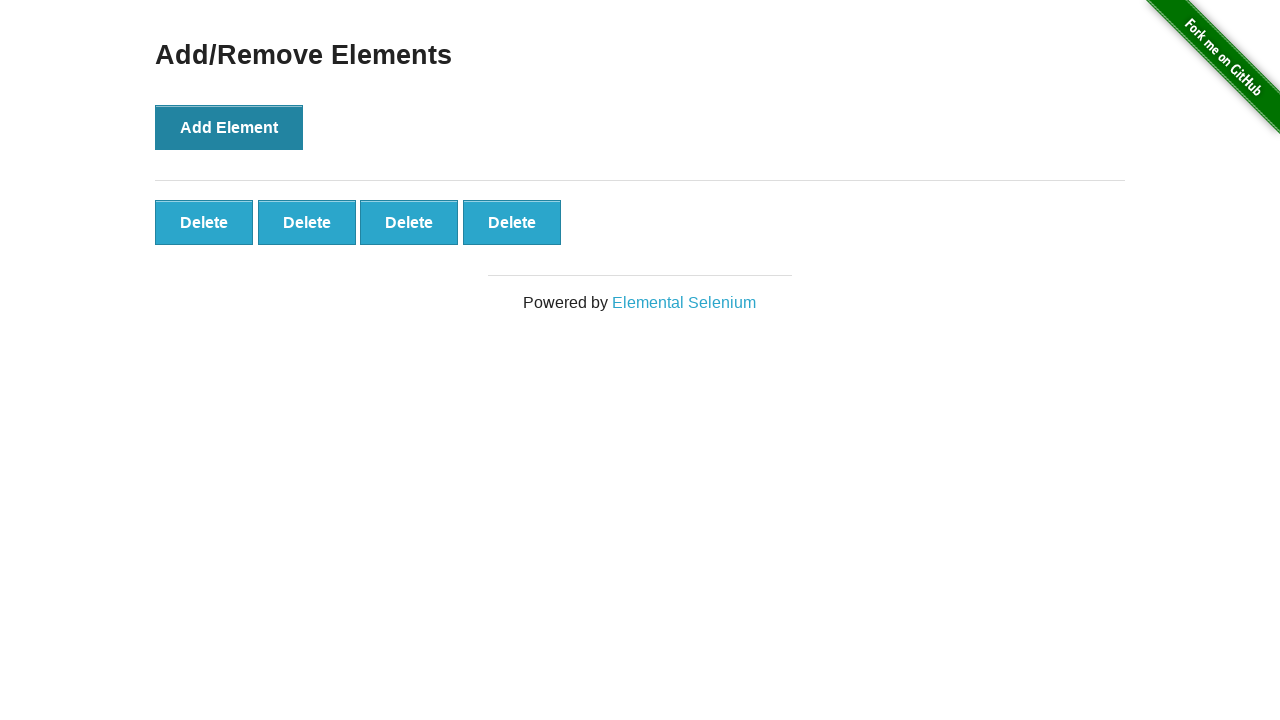

Clicked Add Element button (click 5 of 5) at (229, 127) on [onclick="addElement()"]
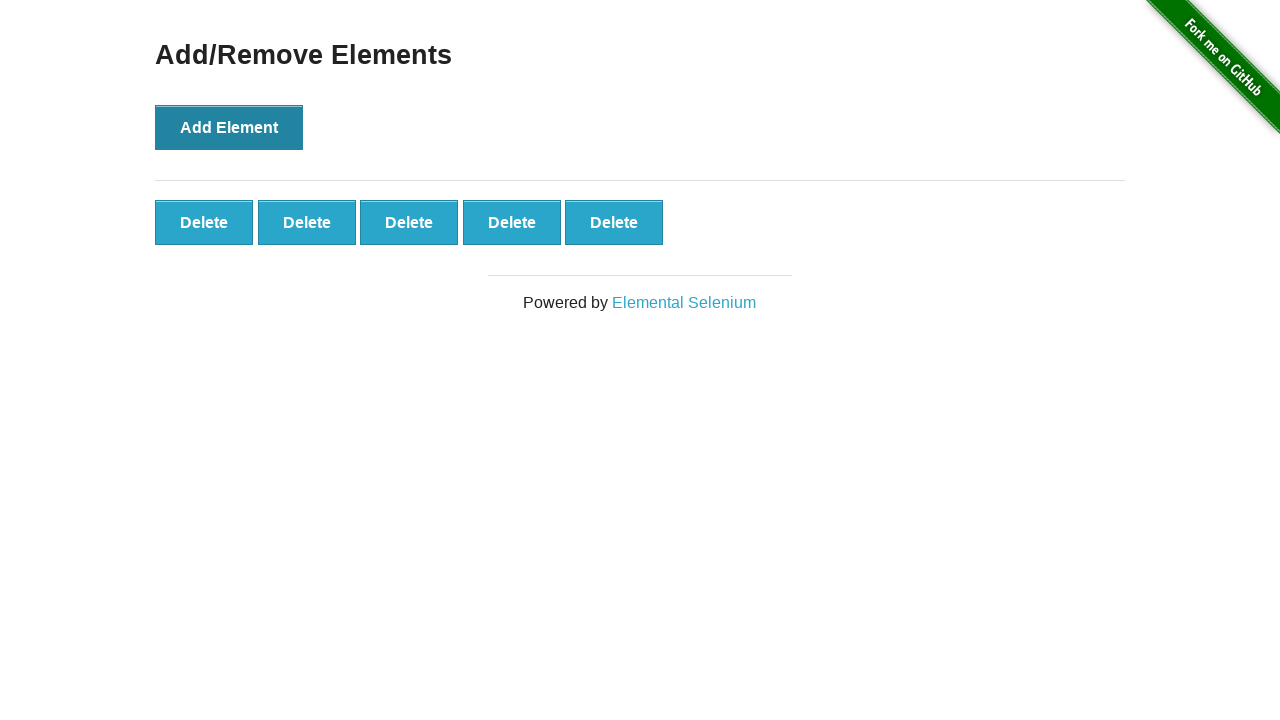

Delete buttons appeared on the page
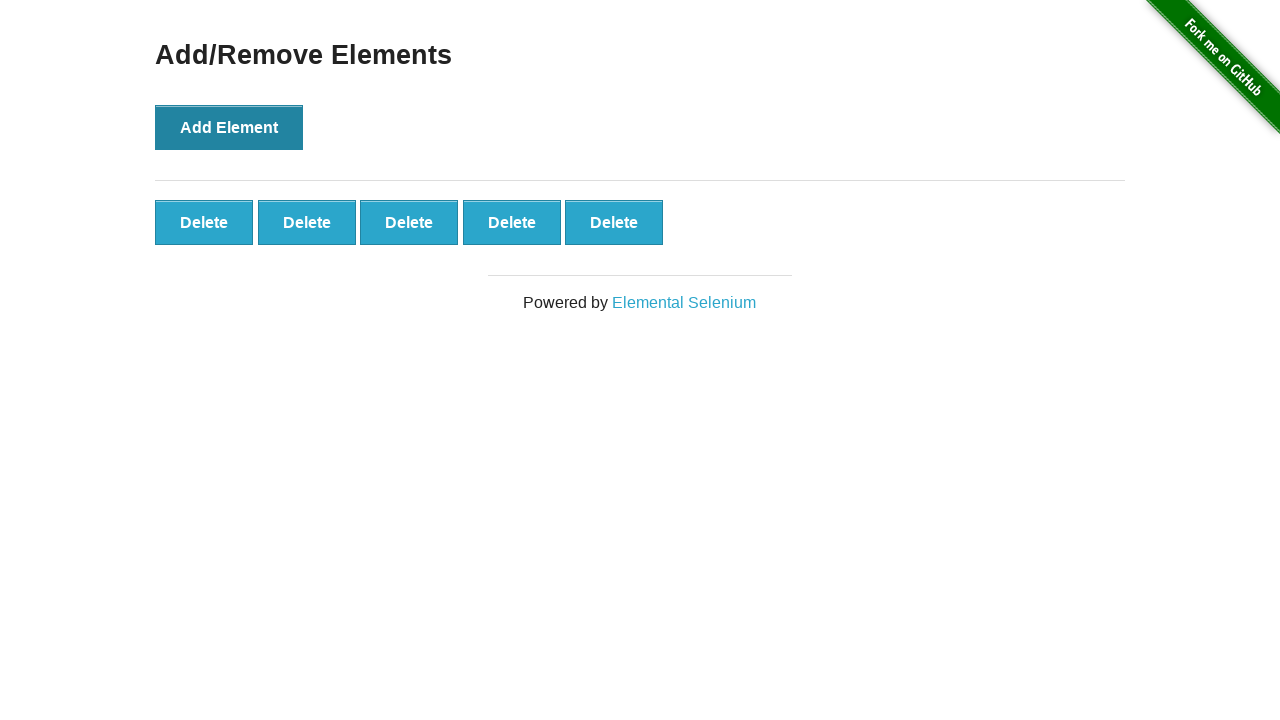

Retrieved all delete buttons from the page
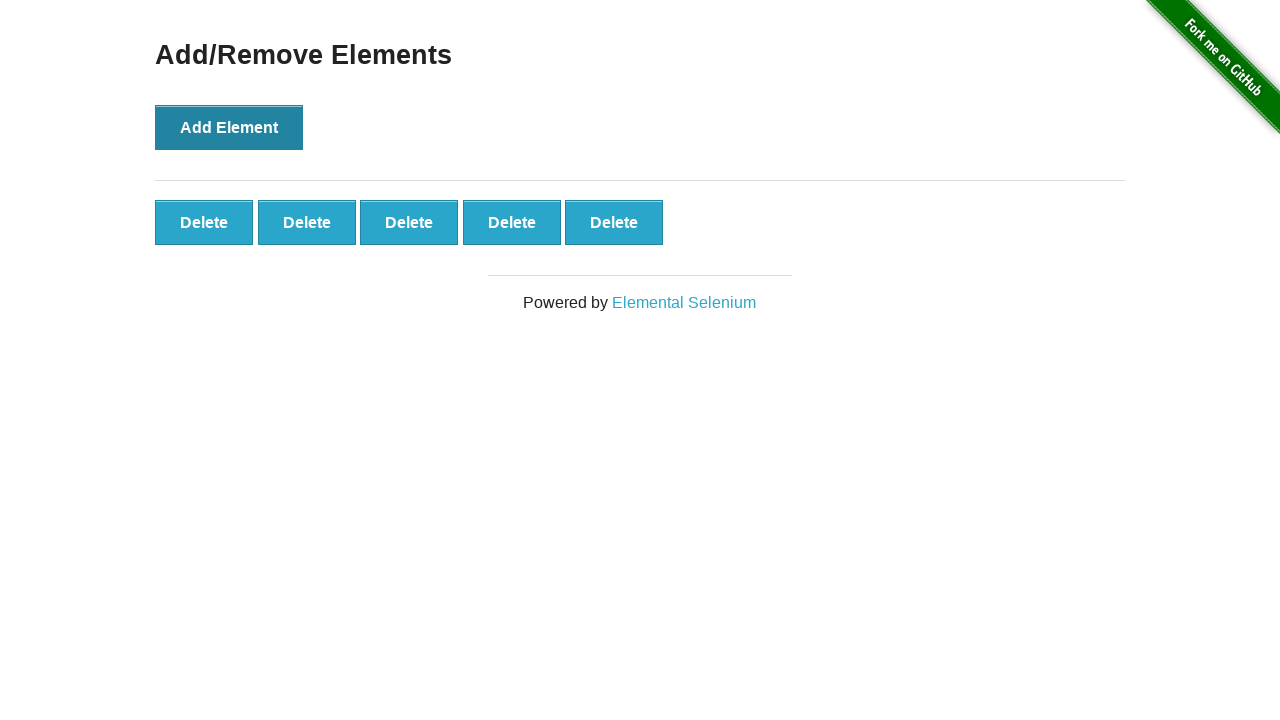

Verified that exactly 5 delete buttons were created
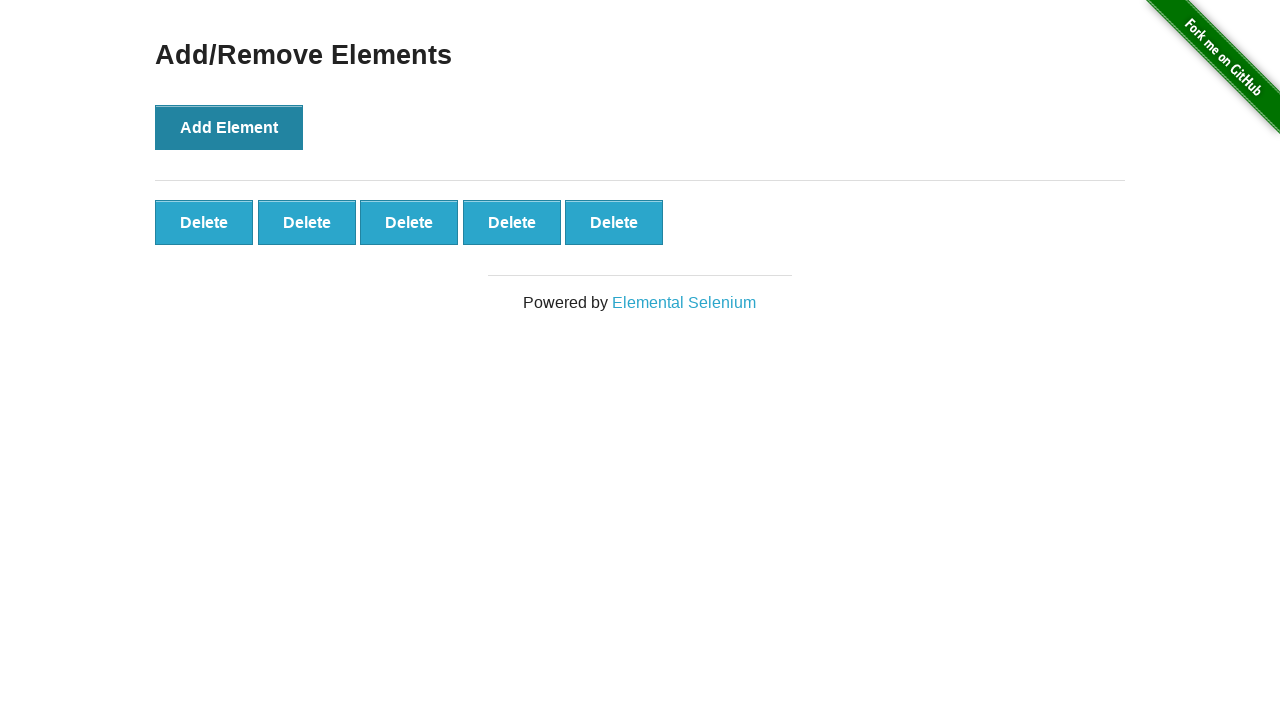

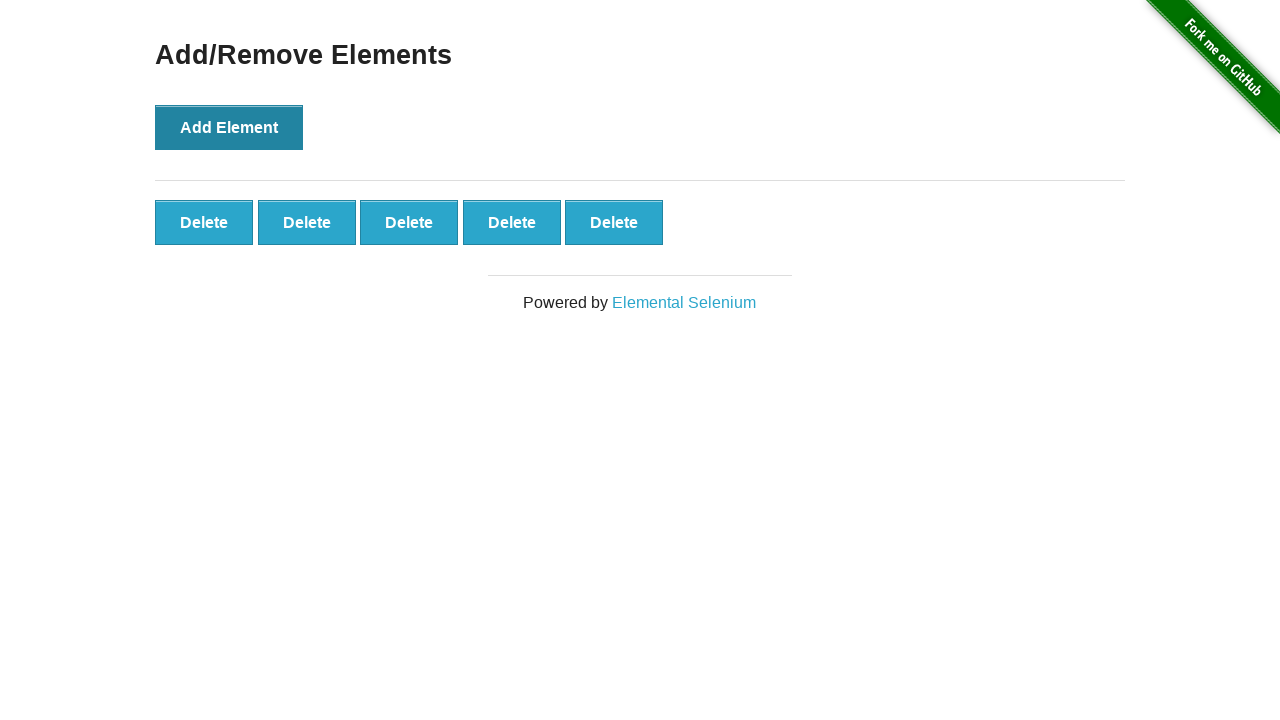